Navigates to Trees Radio website and waits for the current playing media element to load, verifying the player is functional

Starting URL: https://treesradio.com

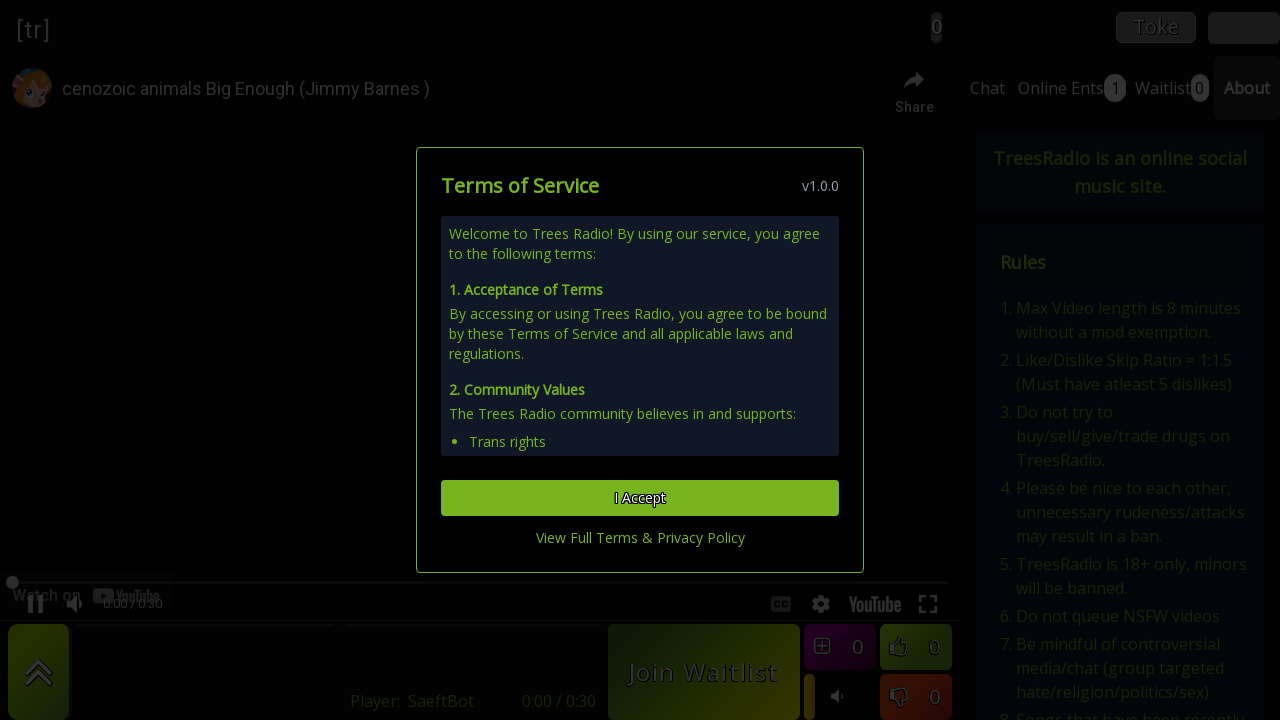

Navigated to Trees Radio website
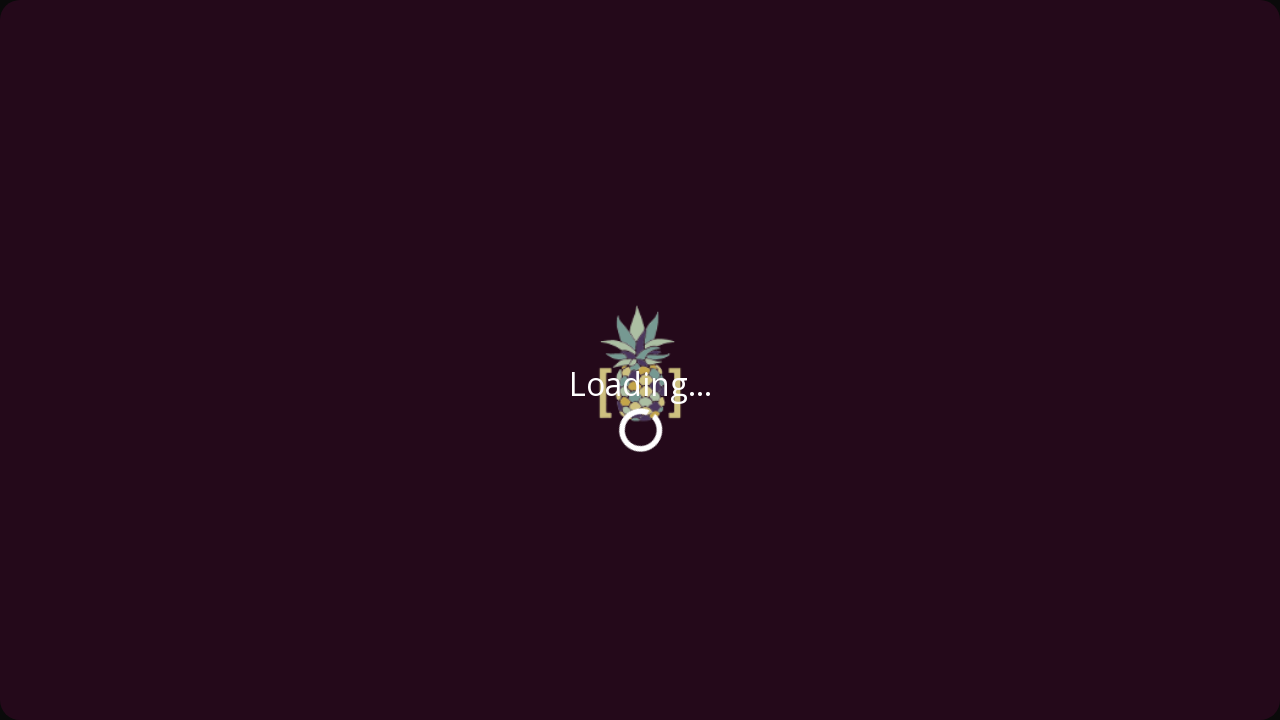

Current playing media element became visible
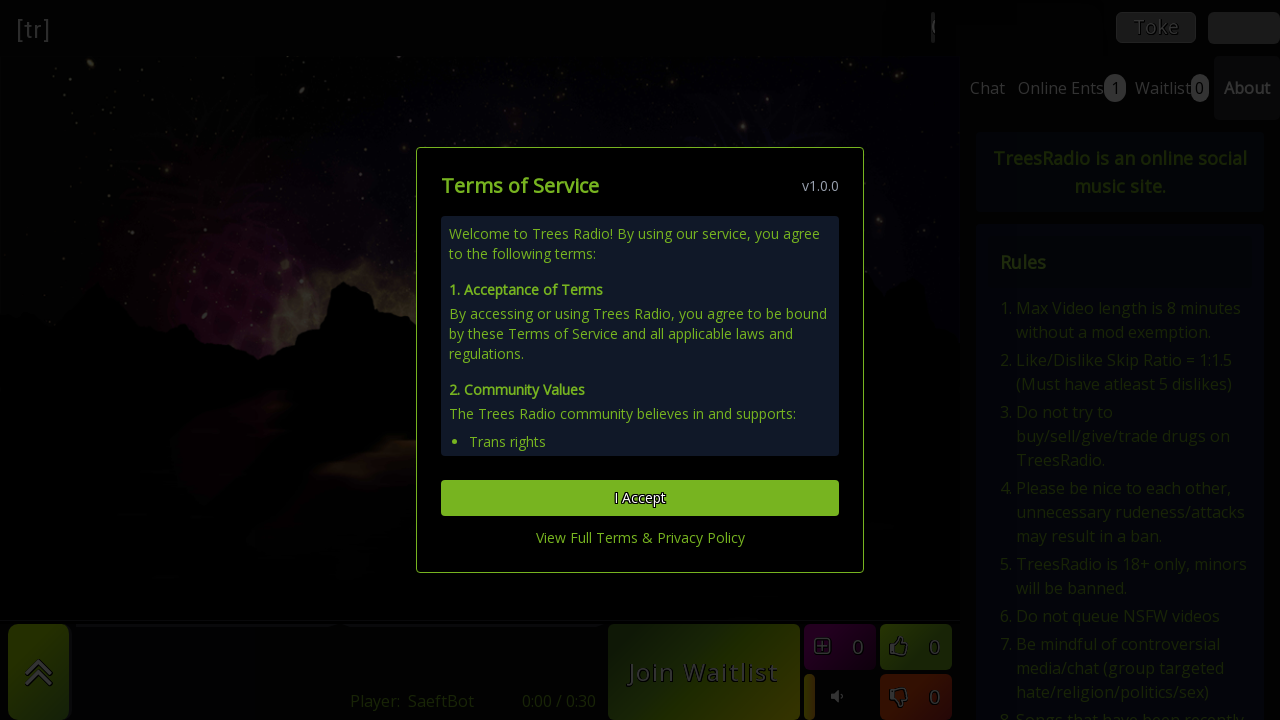

Verified current playing media element is in visible state
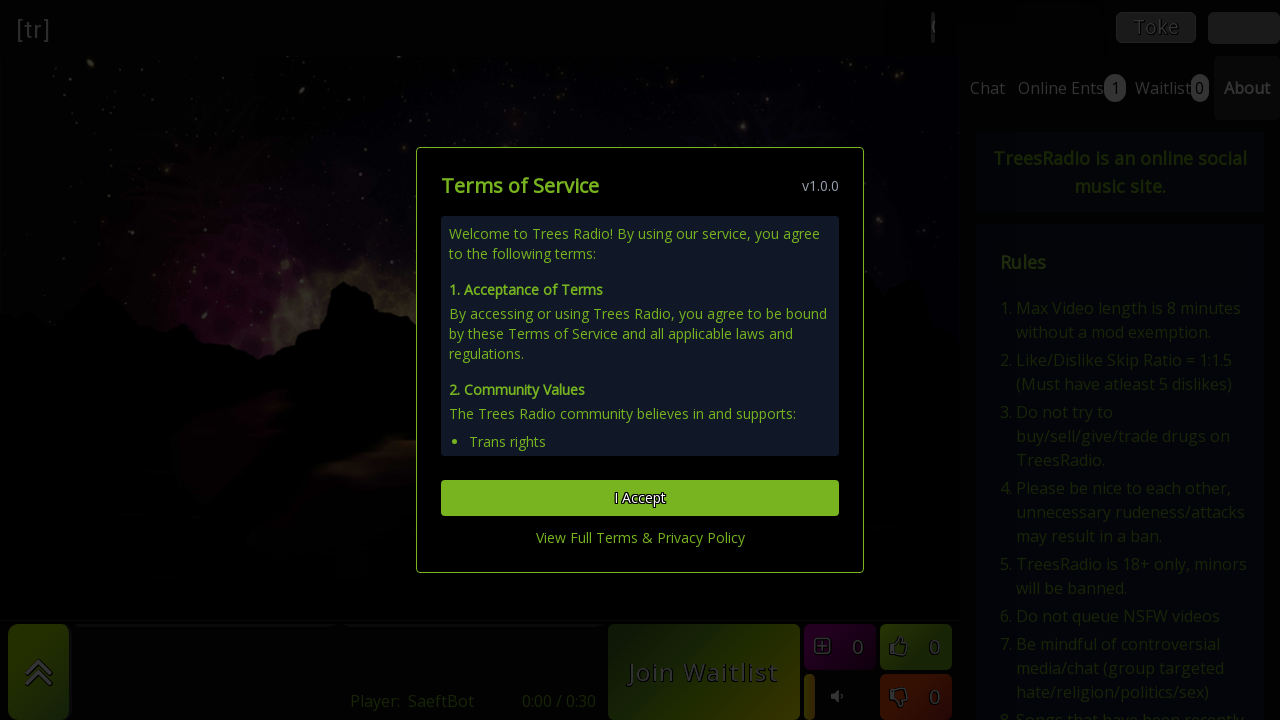

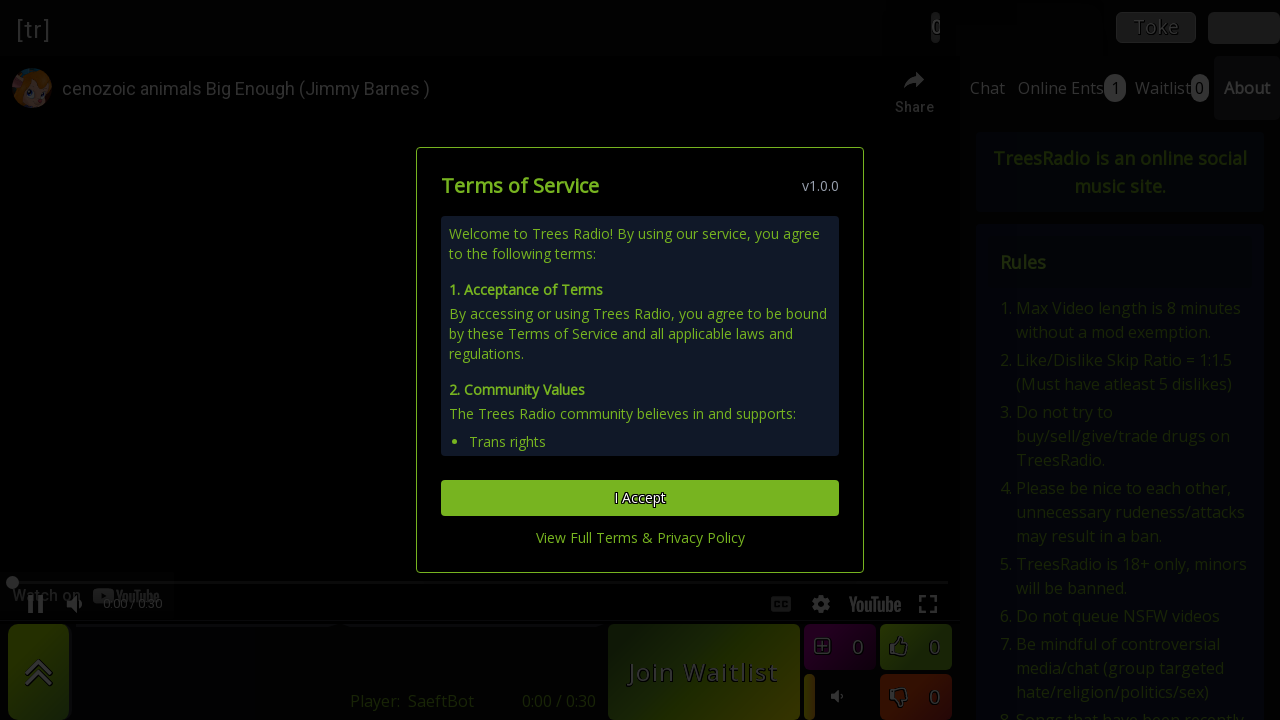